Tests a todo application by checking existing items, adding new todo items, and verifying the functionality of the checklist

Starting URL: https://lambdatest.github.io/sample-todo-app/

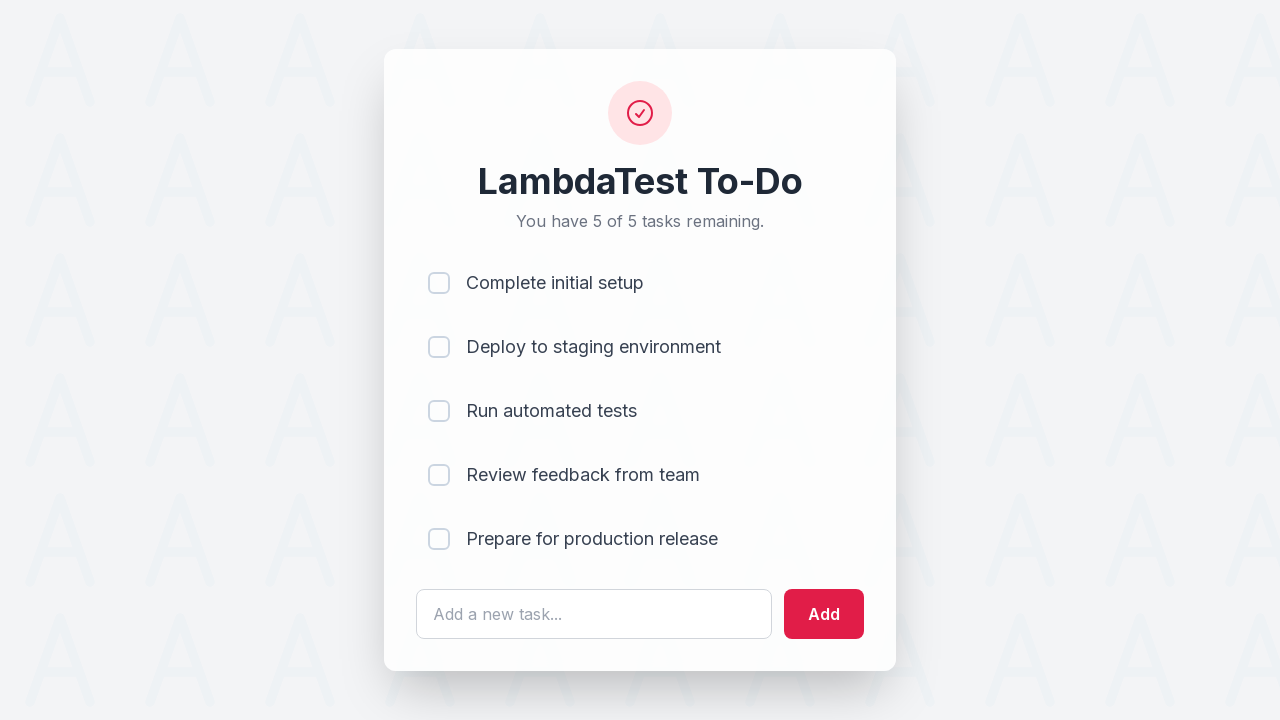

Checked existing todo item 1 at (439, 283) on input[name='li1']
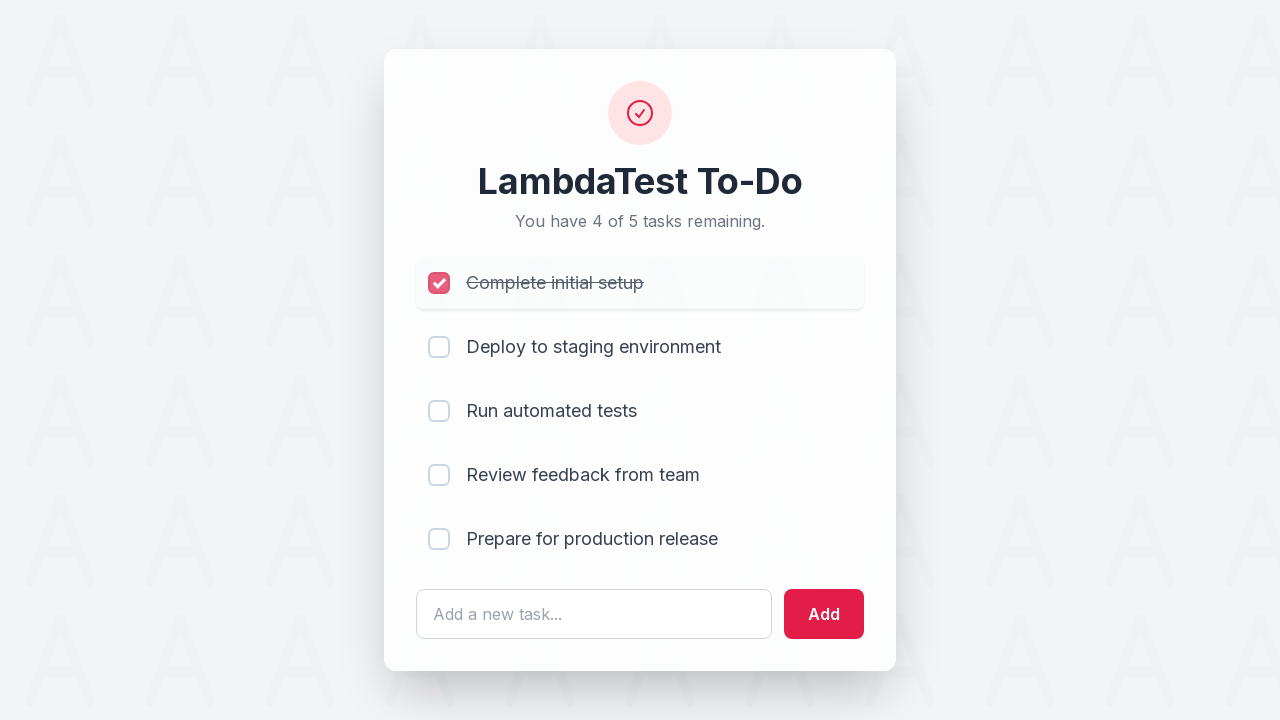

Checked existing todo item 2 at (439, 347) on input[name='li2']
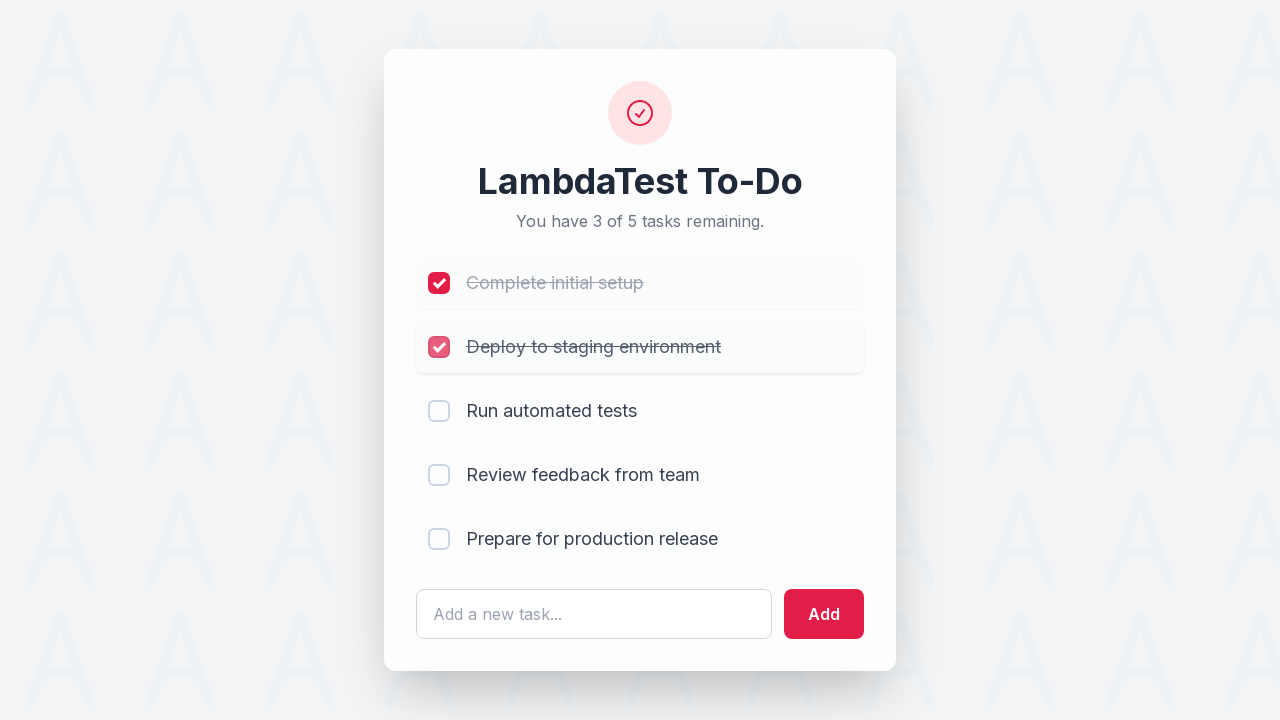

Checked existing todo item 3 at (439, 411) on input[name='li3']
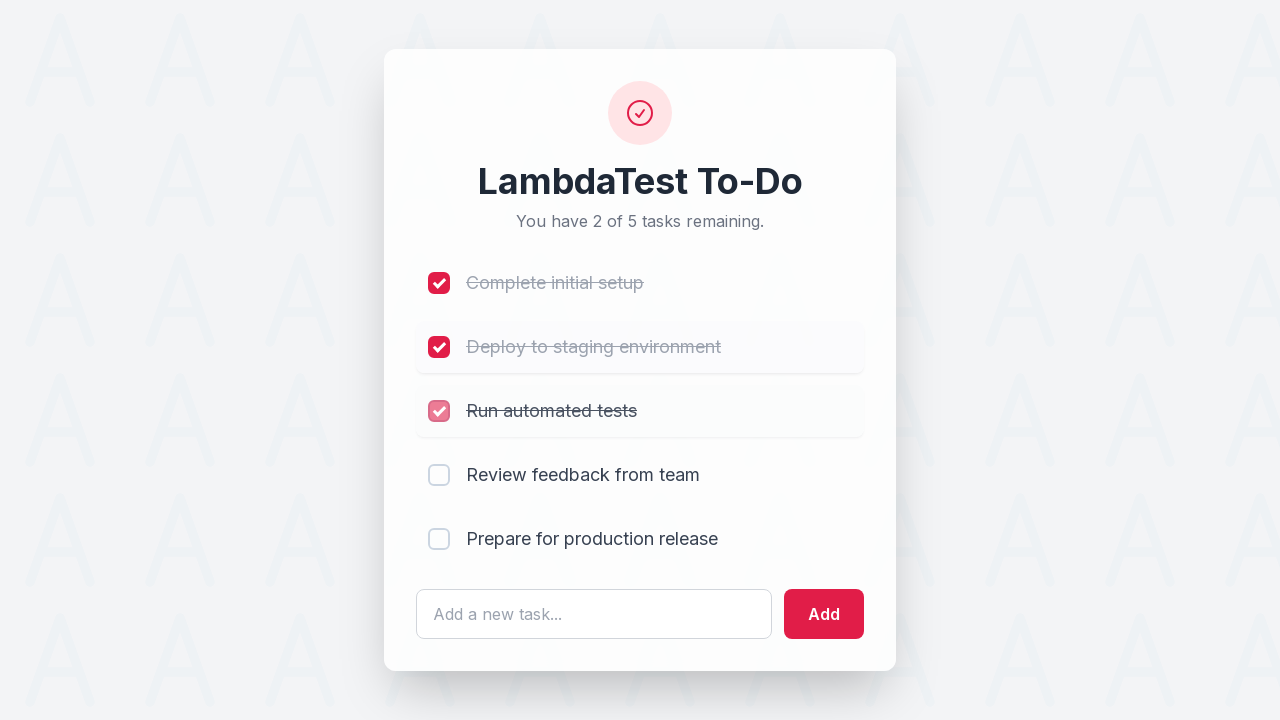

Checked existing todo item 4 at (439, 475) on input[name='li4']
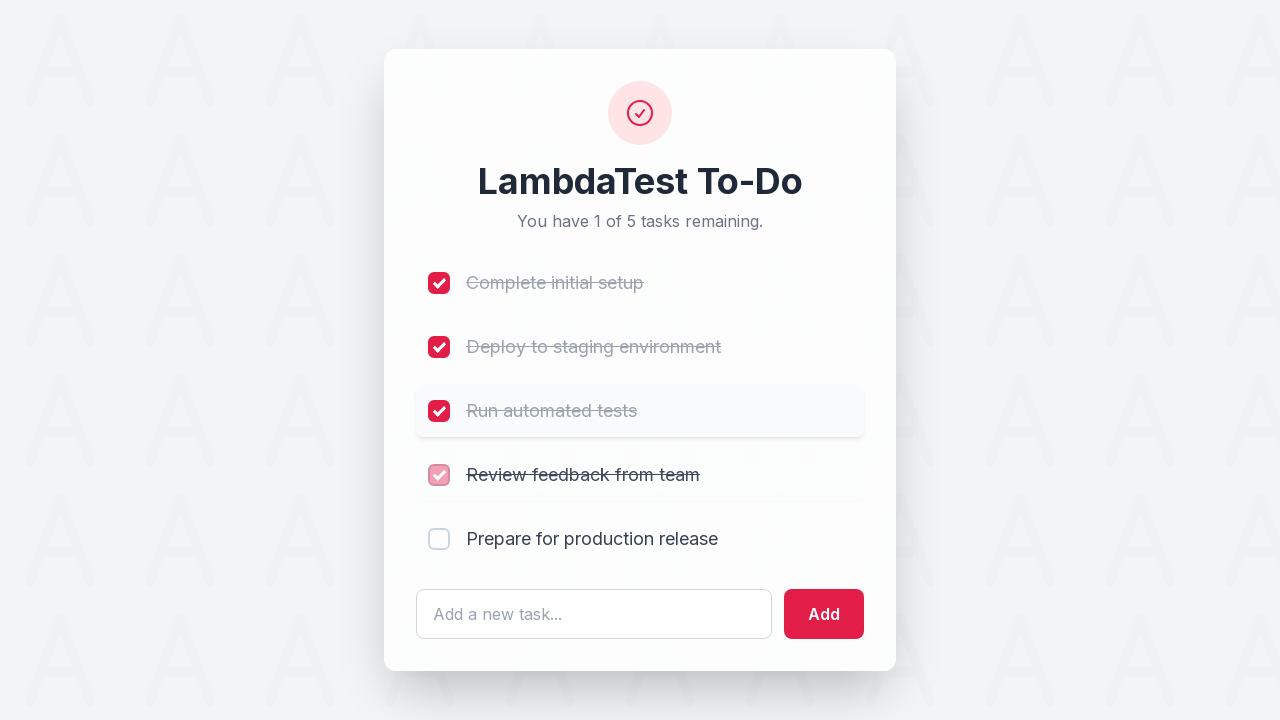

Filled todo input with 'List Item 6' on #sampletodotext
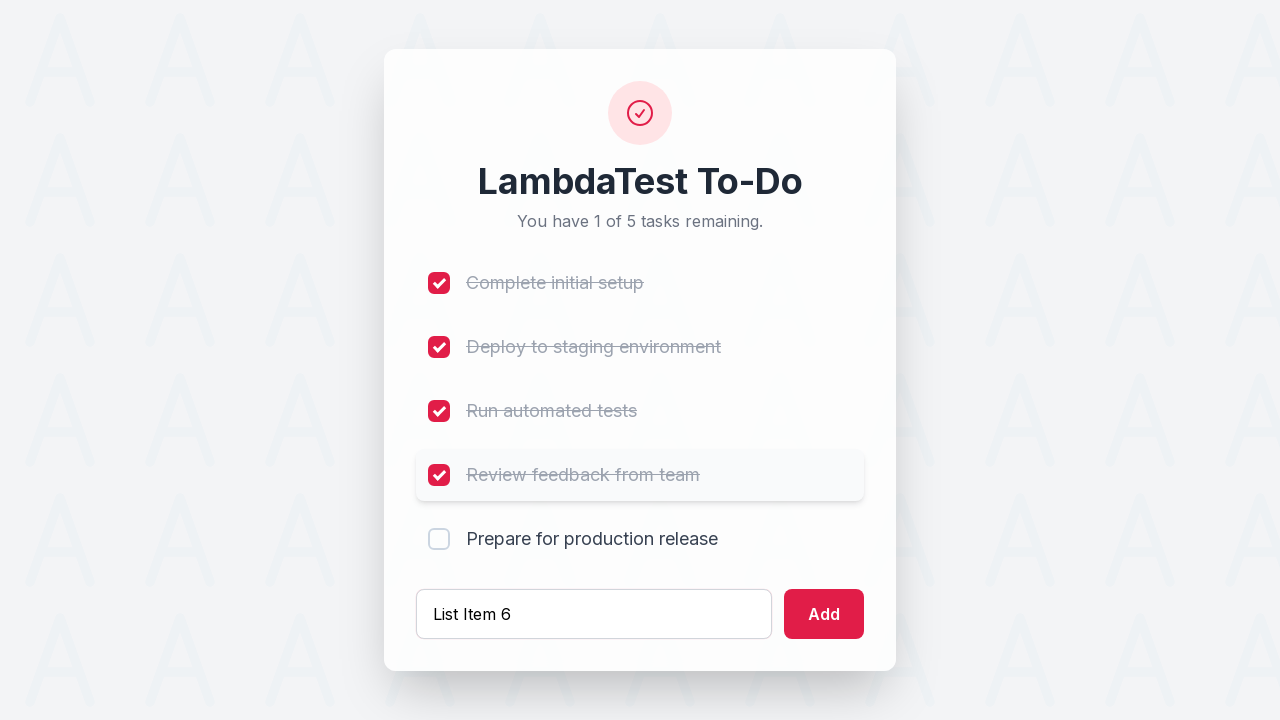

Clicked add button to create List Item 6 at (824, 614) on #addbutton
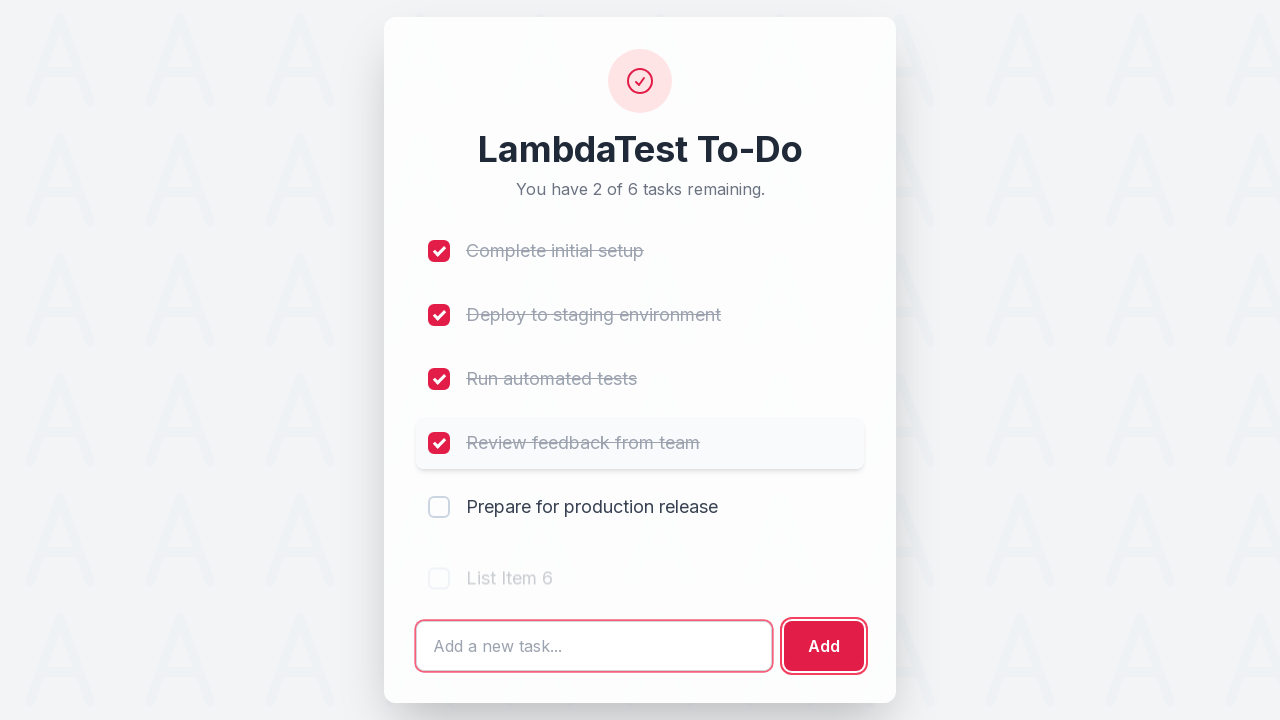

Filled todo input with 'List Item 7' on #sampletodotext
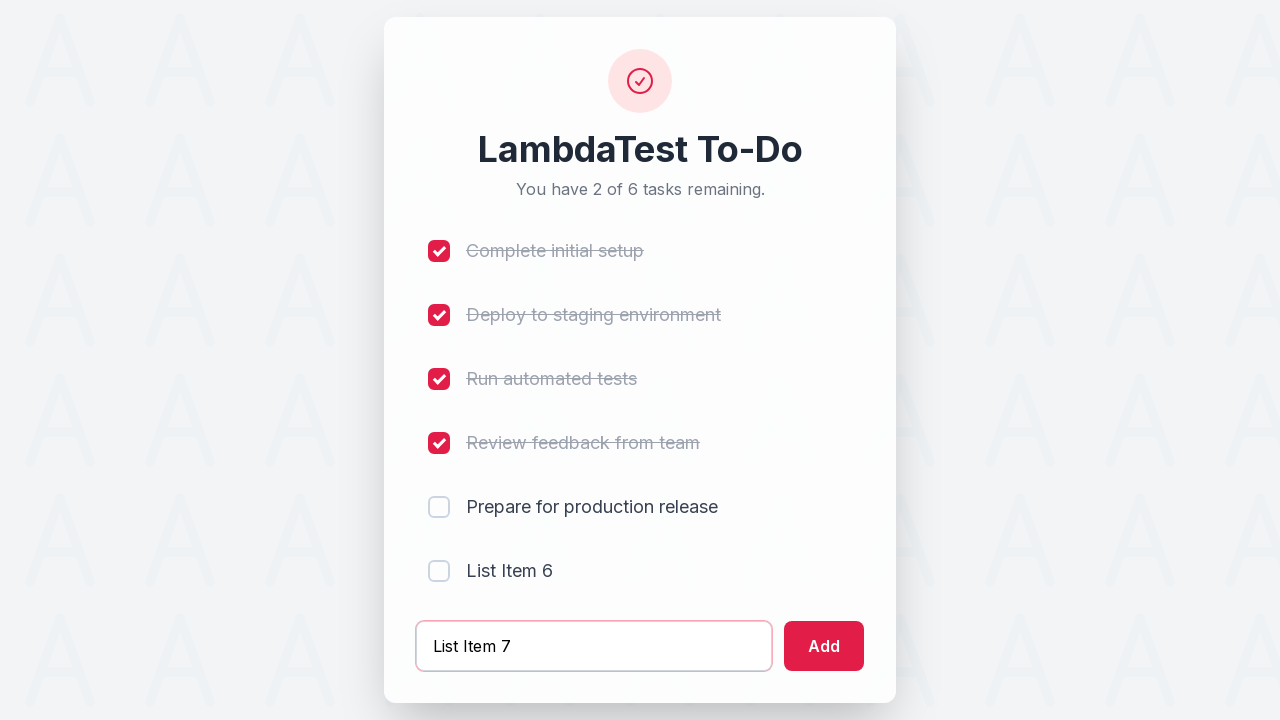

Clicked add button to create List Item 7 at (824, 646) on #addbutton
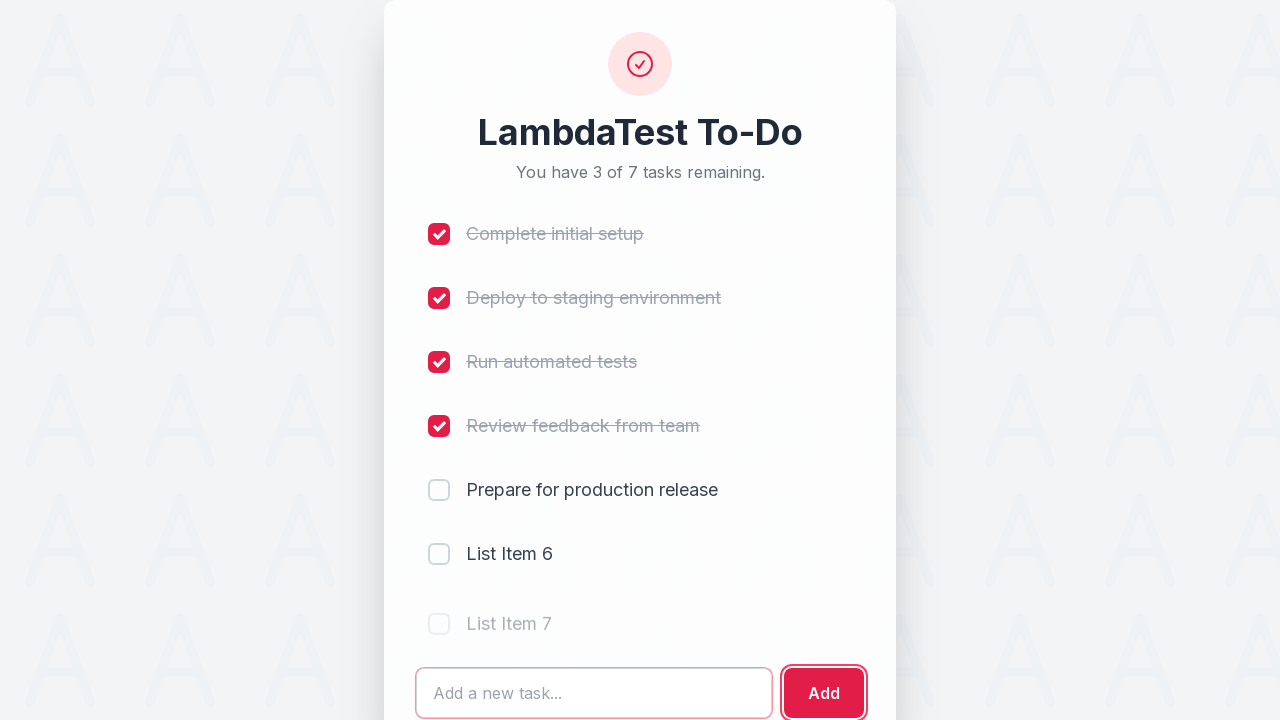

Filled todo input with 'List Item 8' on #sampletodotext
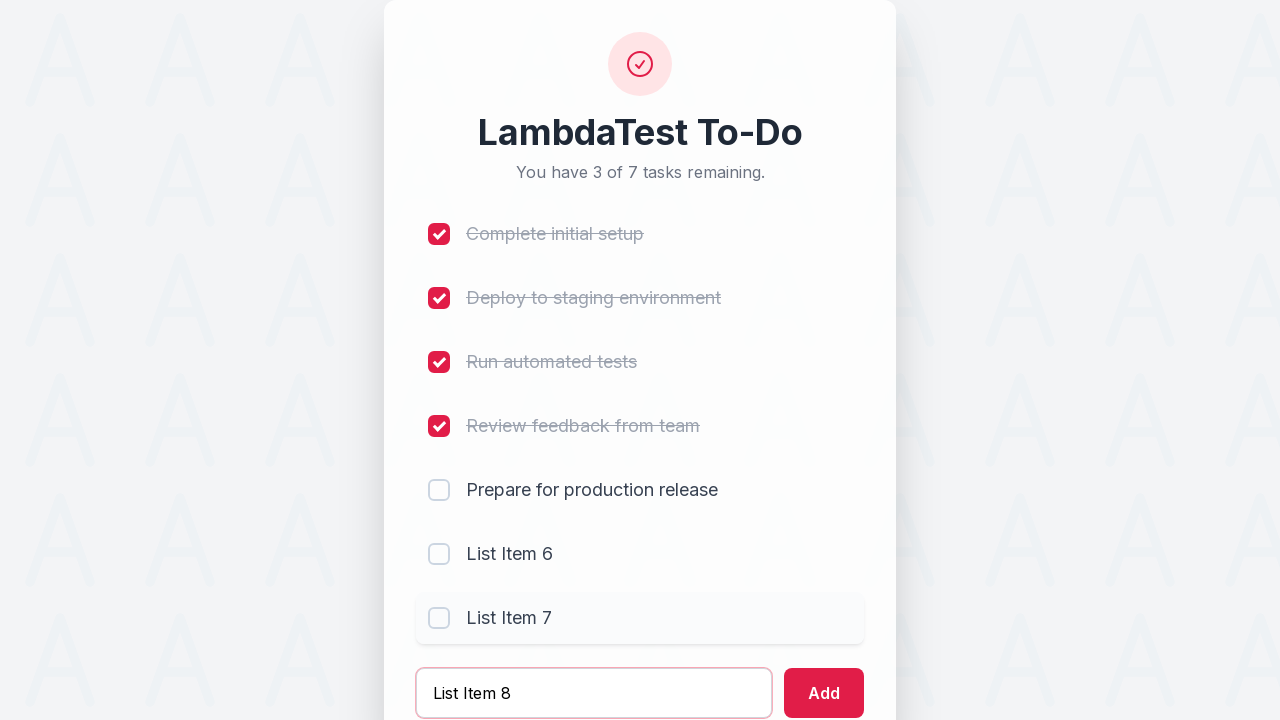

Clicked add button to create List Item 8 at (824, 693) on #addbutton
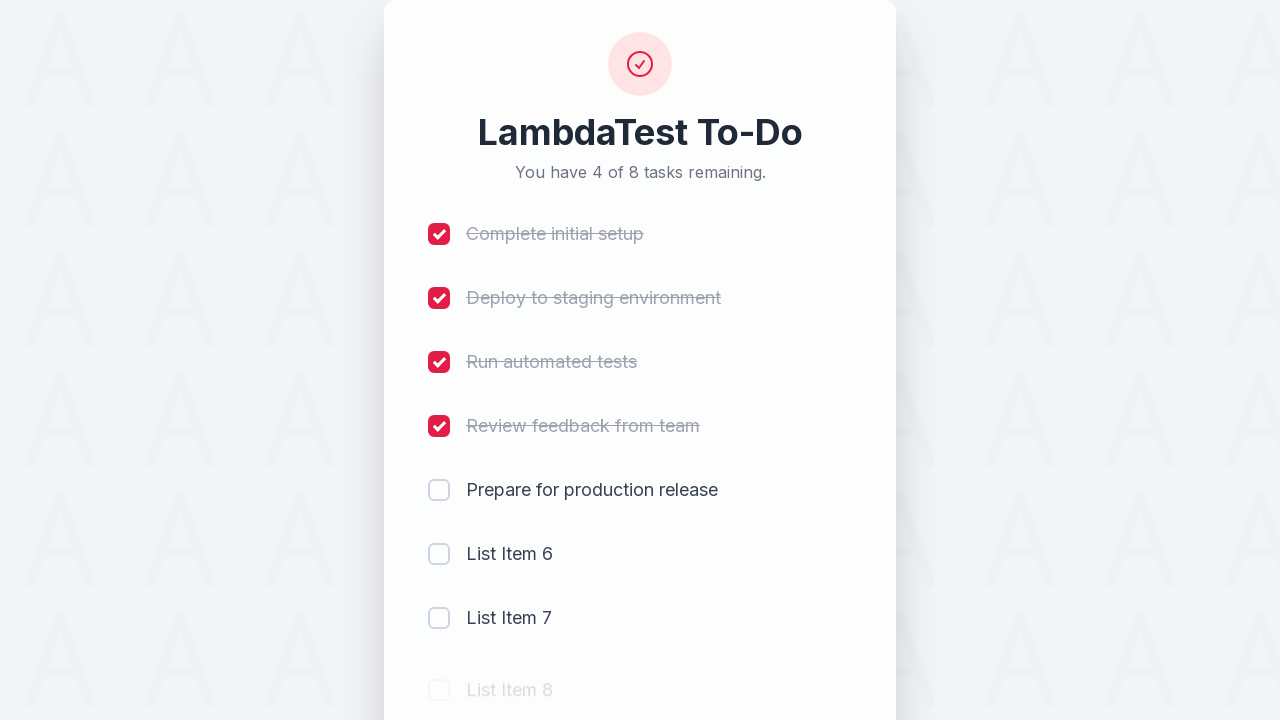

Checked todo item 1 again at (439, 234) on input[name='li1']
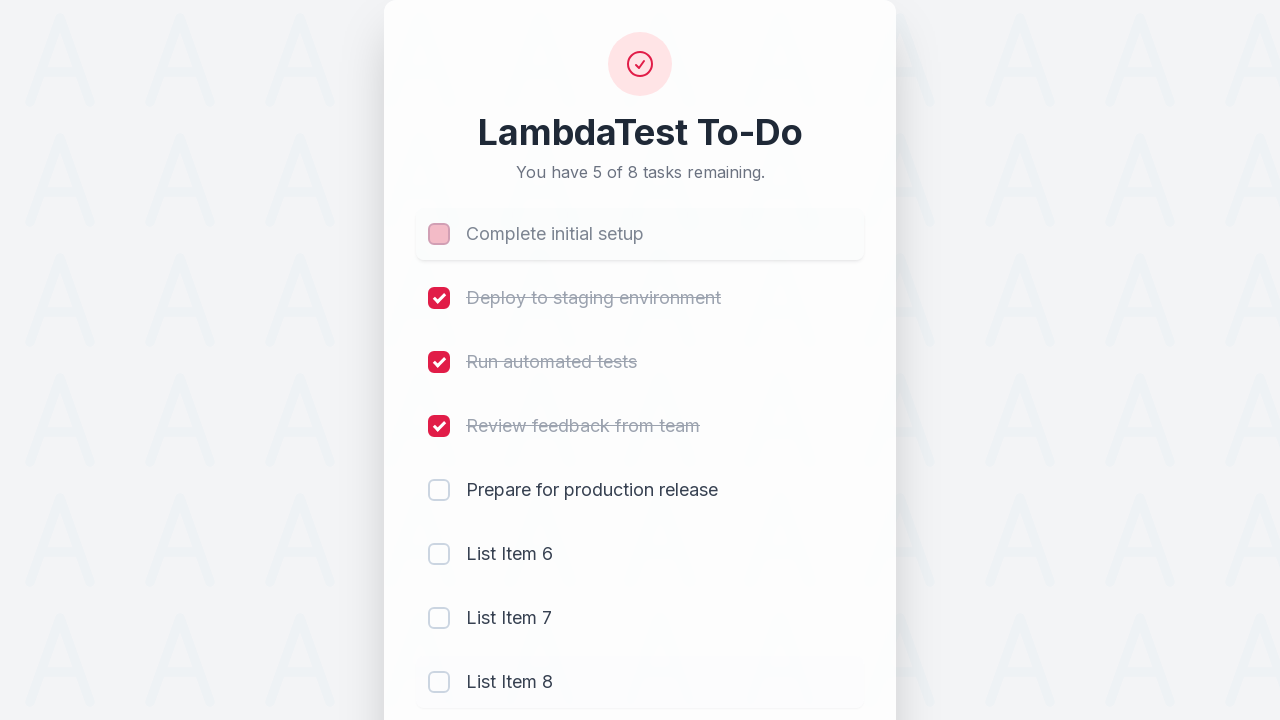

Checked todo item 3 again at (439, 362) on input[name='li3']
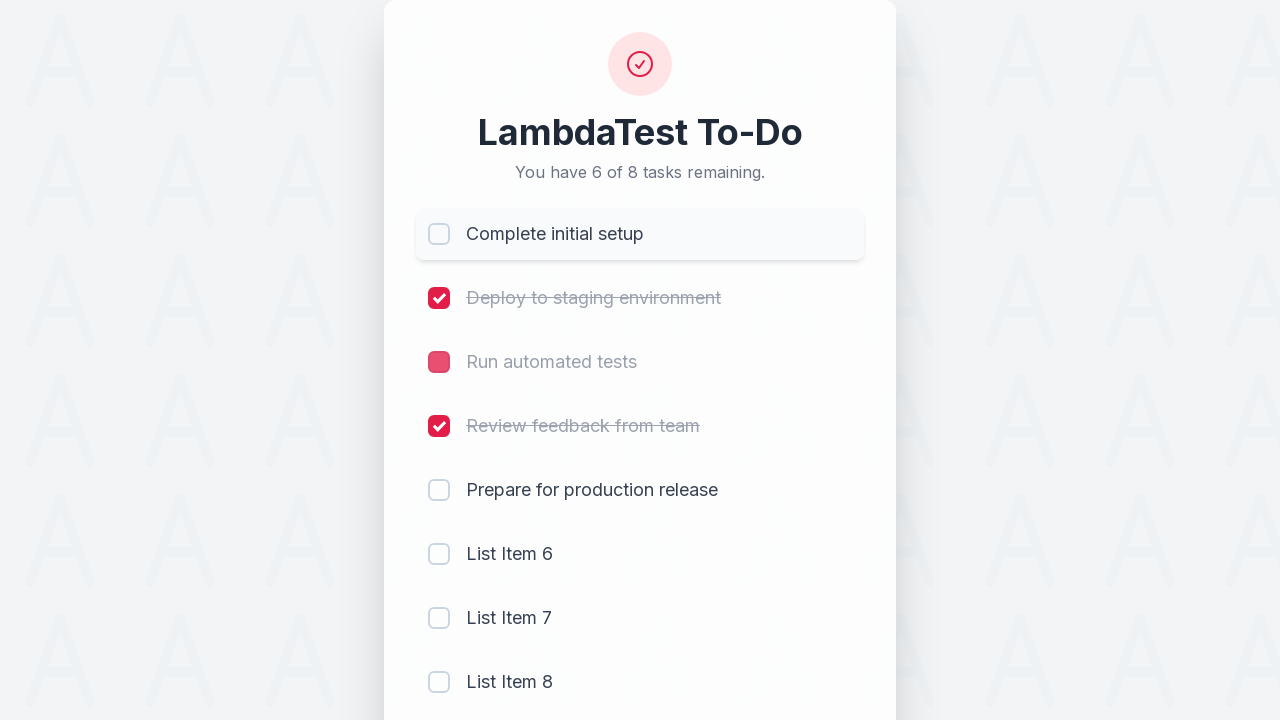

Checked newly added todo item 7 at (439, 618) on input[name='li7']
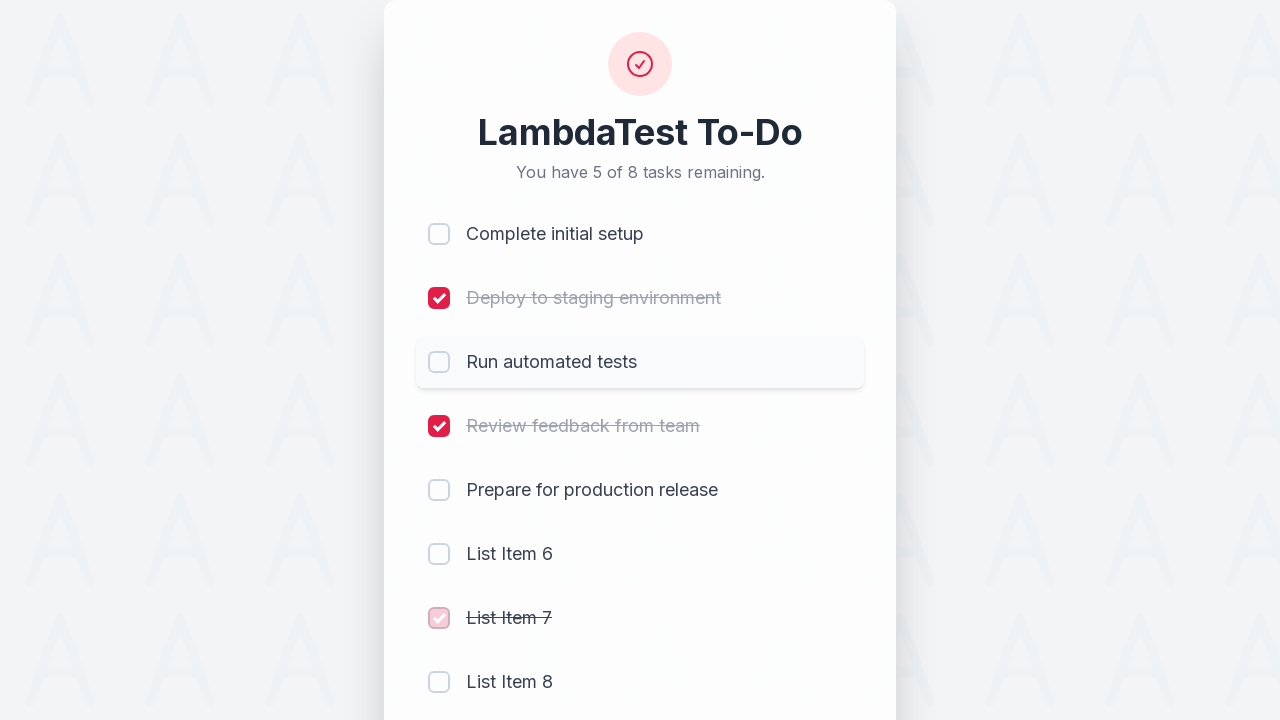

Checked newly added todo item 8 at (439, 682) on input[name='li8']
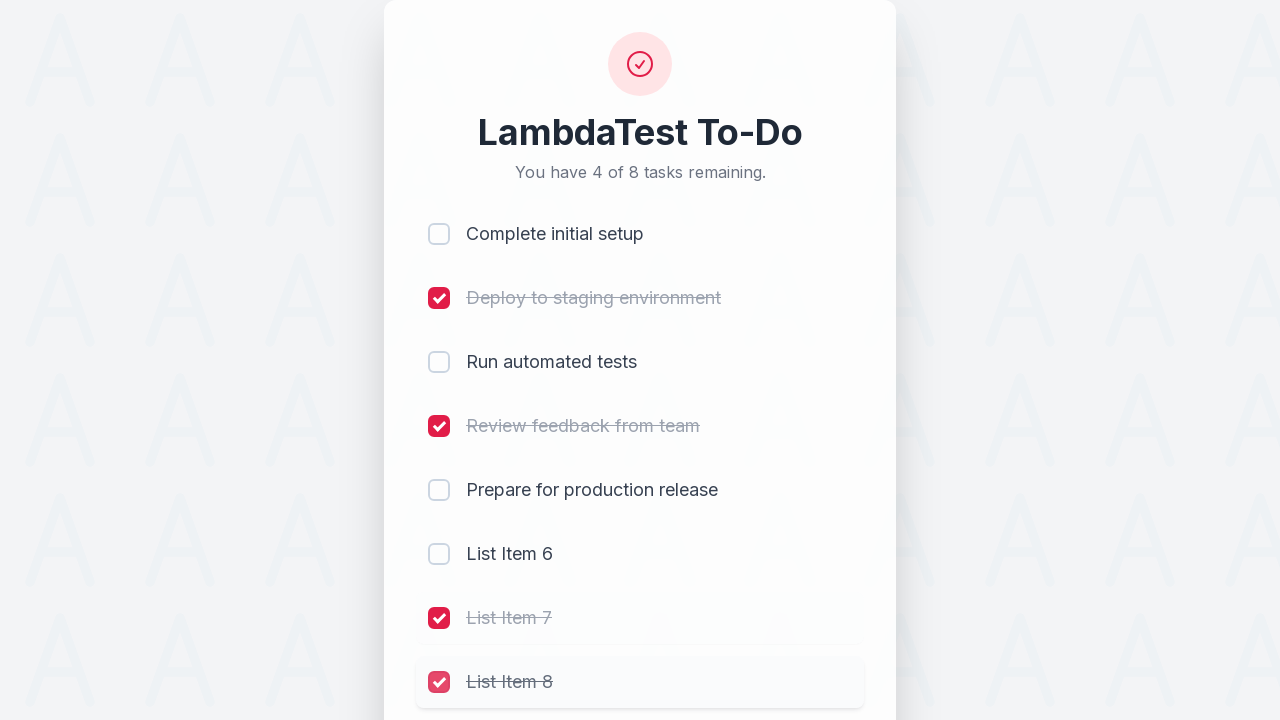

Filled todo input with 'Get Taste of Lambda and Stick to It' on #sampletodotext
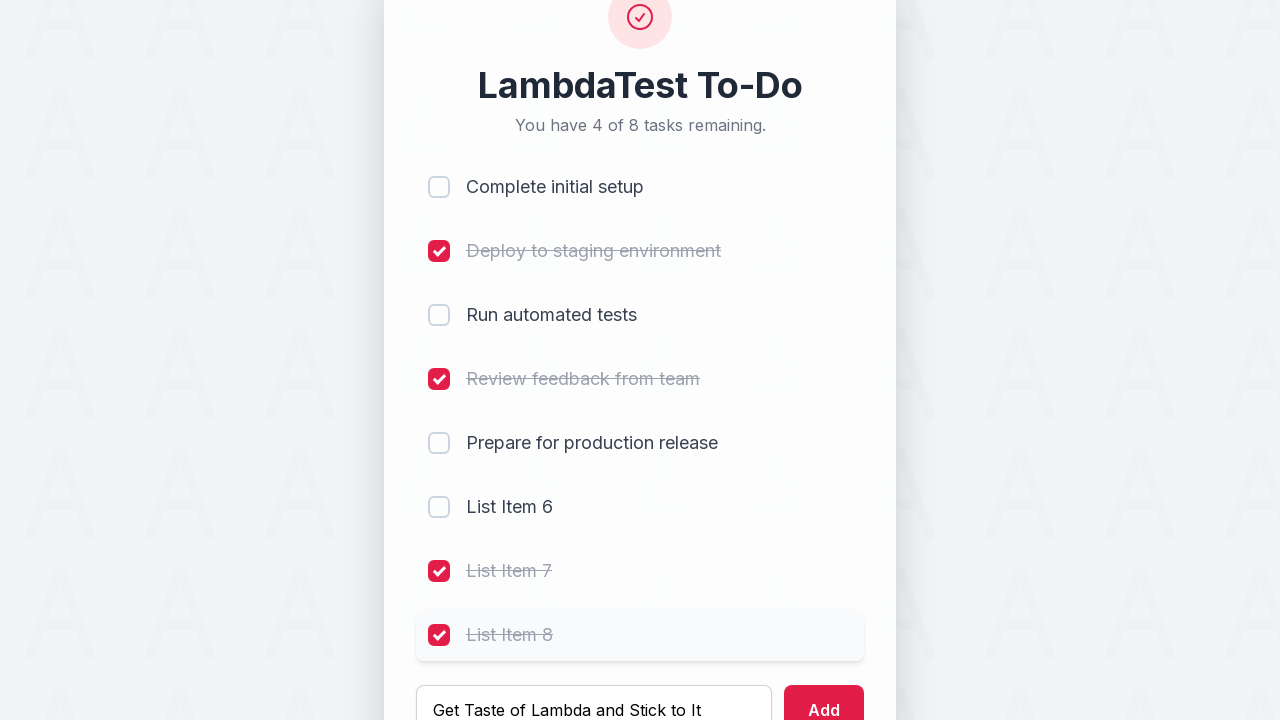

Clicked add button to create final todo item at (824, 695) on #addbutton
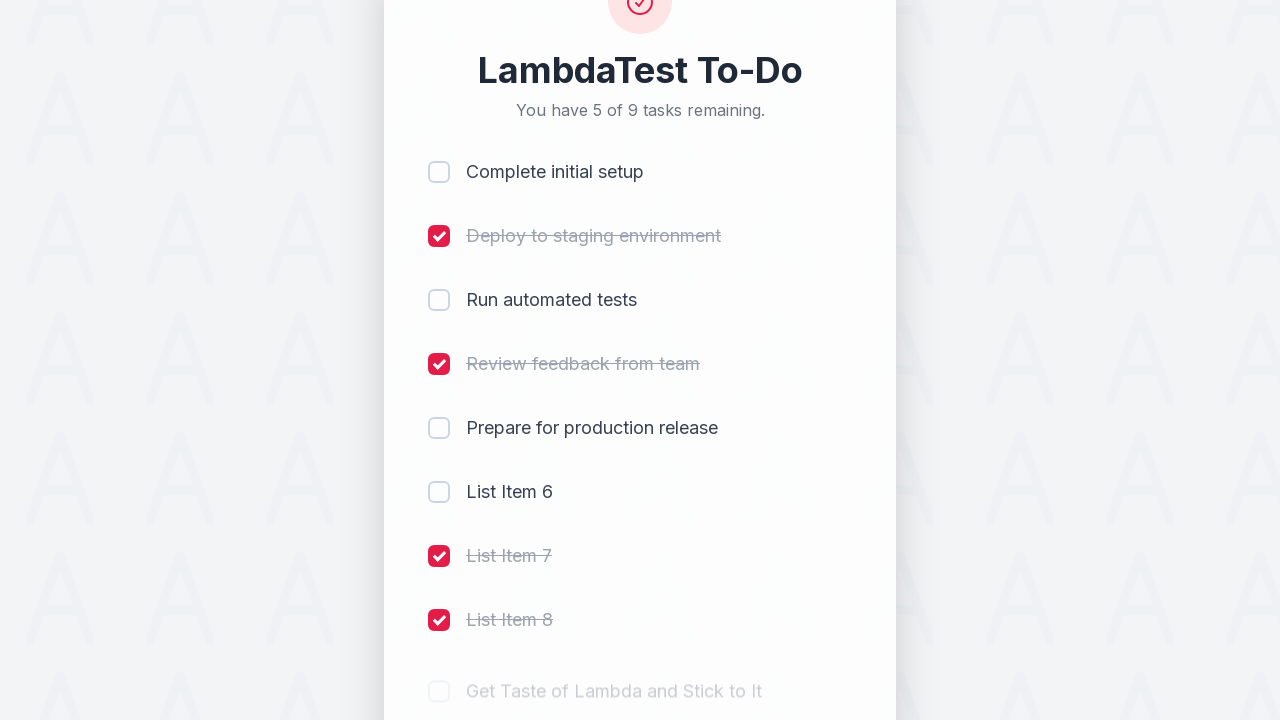

Checked the final newly added todo item 9 at (439, 685) on input[name='li9']
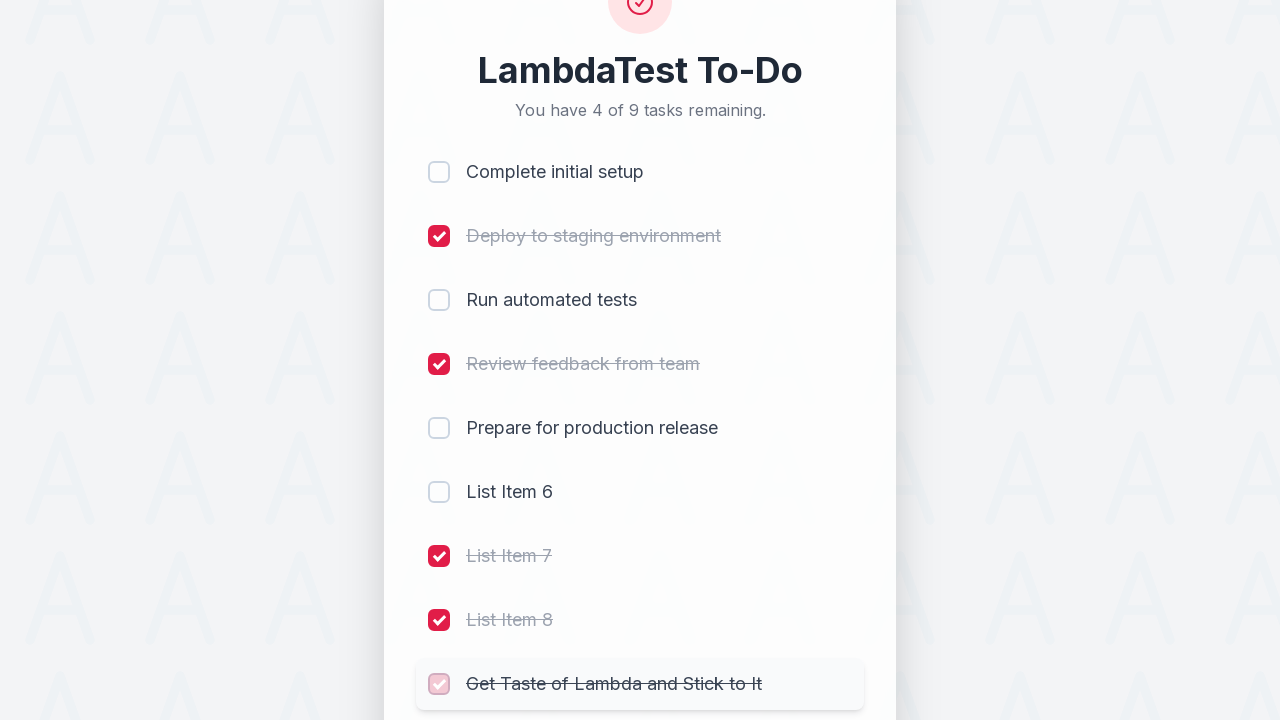

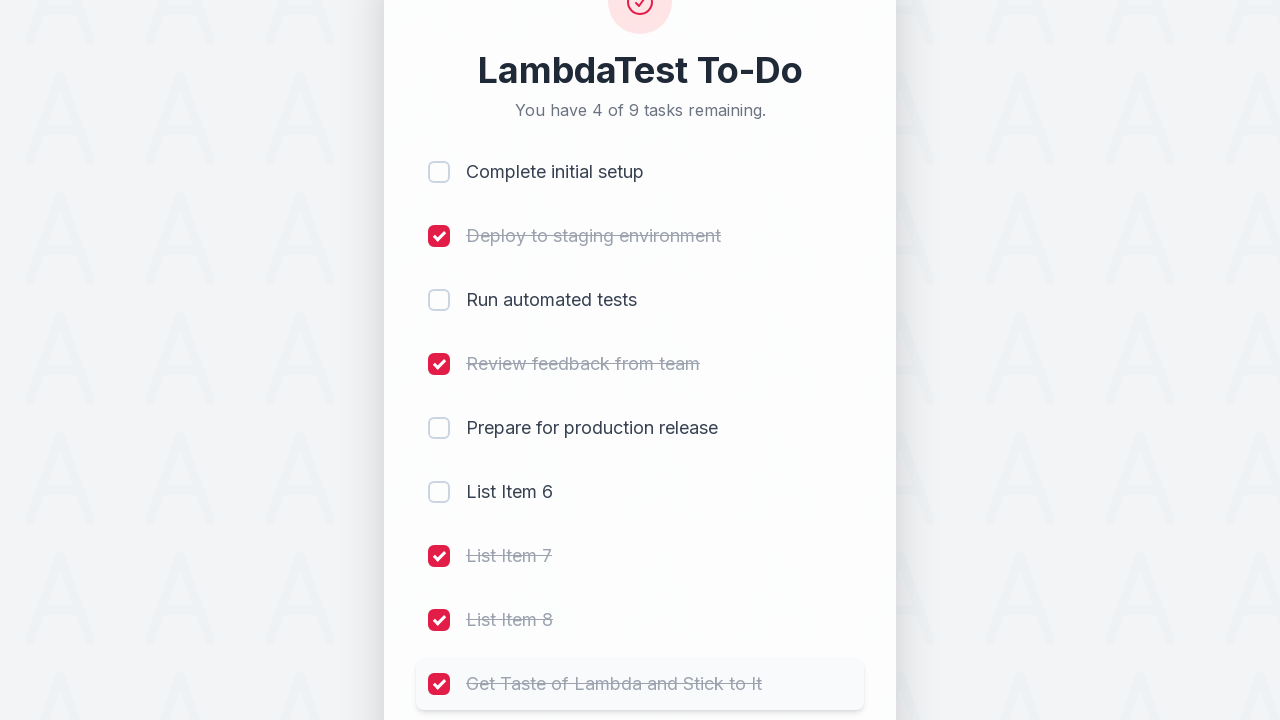